Tests double-click functionality by performing a double-click on a button and verifying the confirmation message appears

Starting URL: https://demoqa.com/buttons

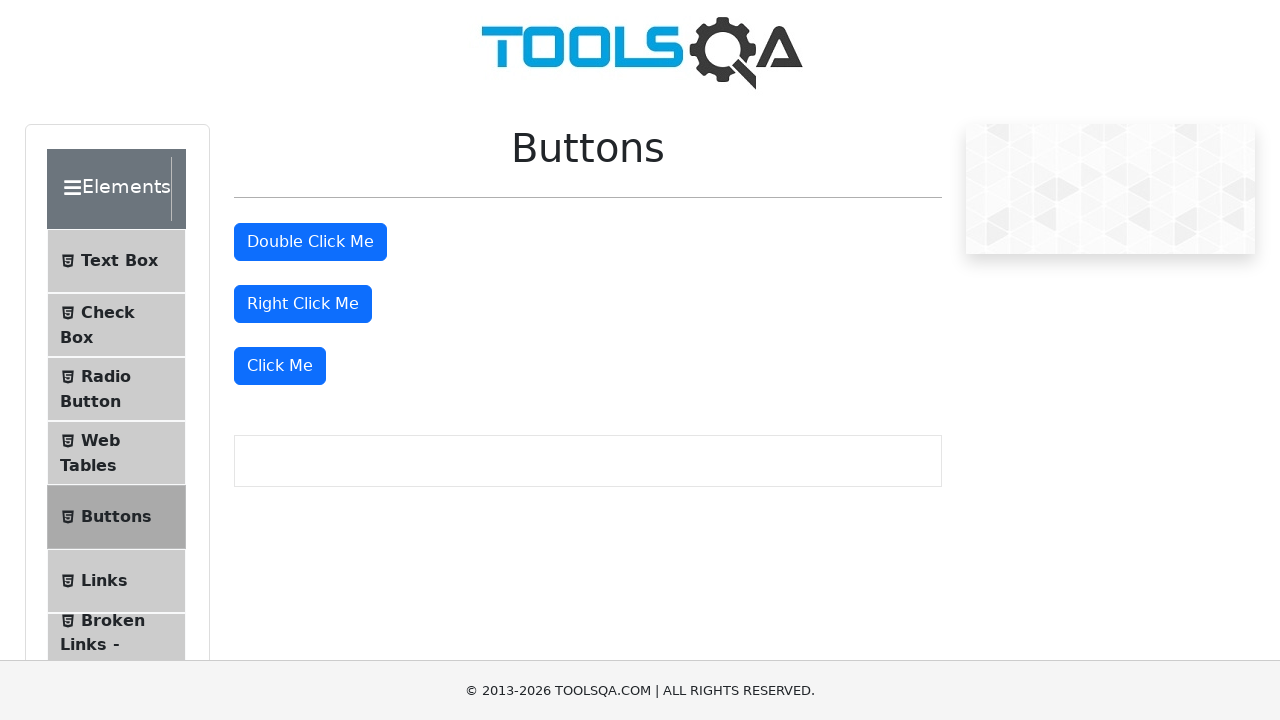

Double-clicked the double click button at (310, 242) on #doubleClickBtn
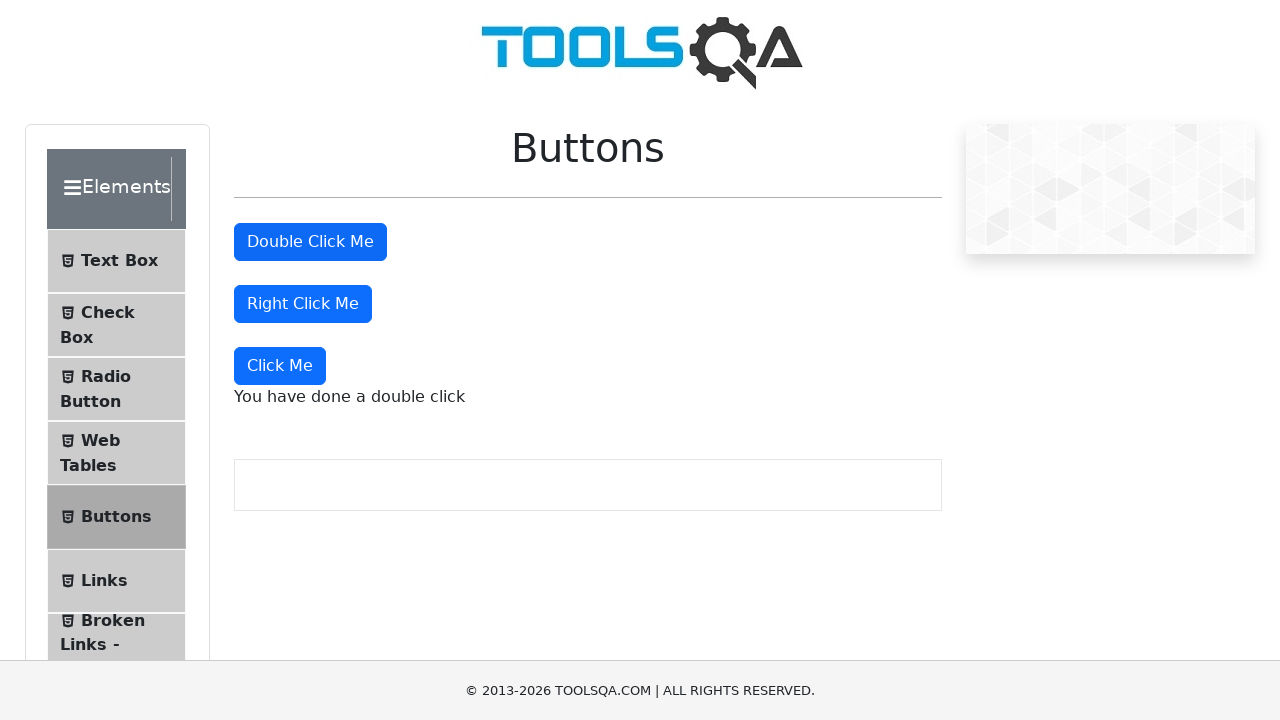

Double click message element loaded
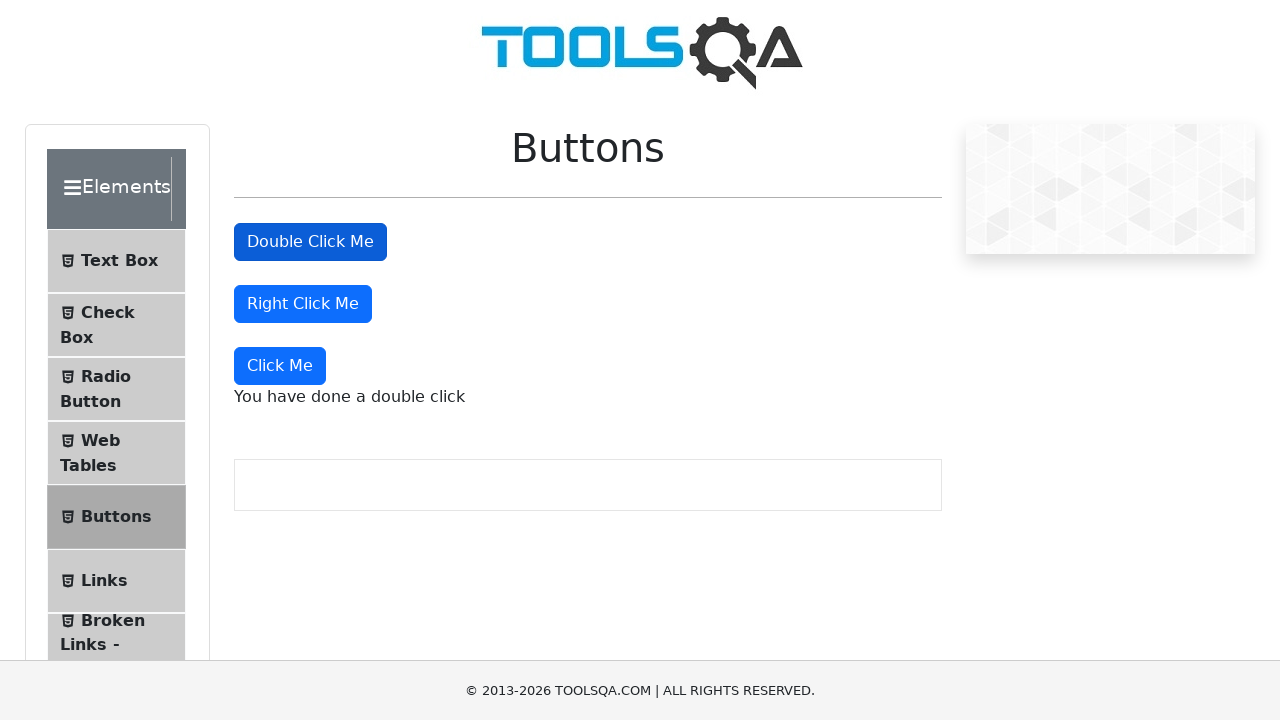

Retrieved double click confirmation message text
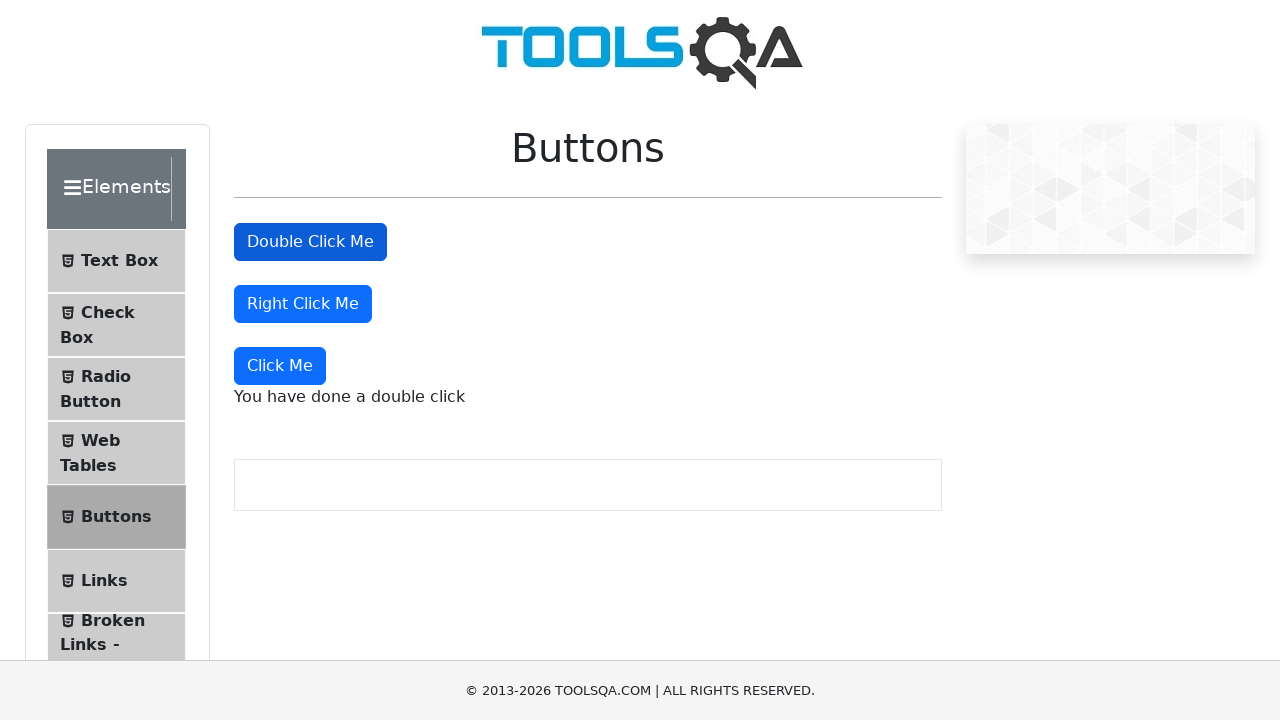

Verified confirmation message equals 'You have done a double click'
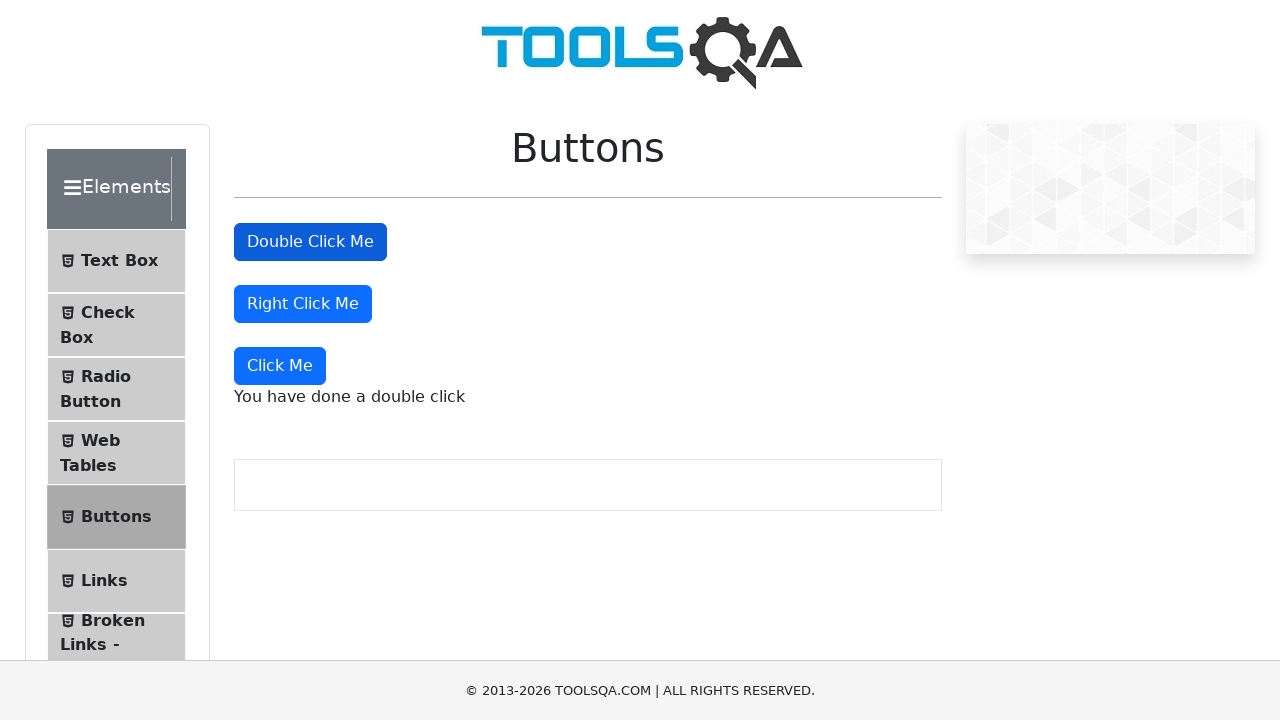

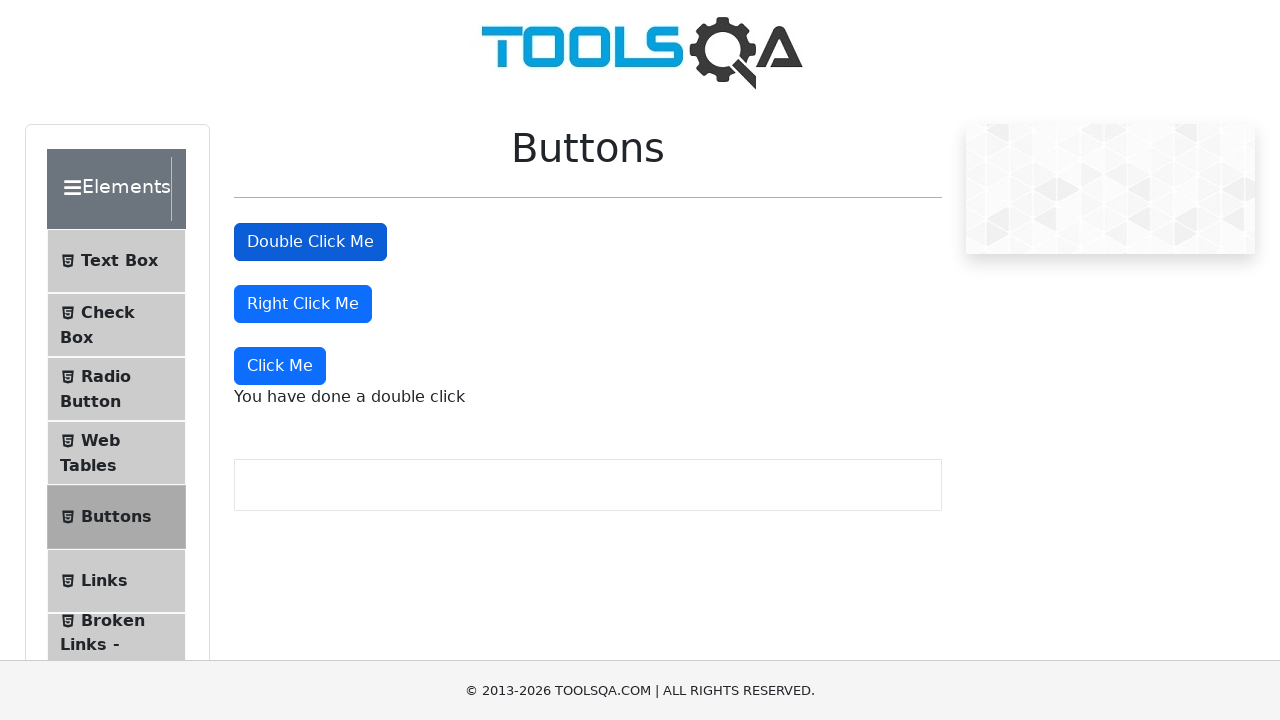